Navigates to Wordwall homepage and verifies the page title matches the expected value

Starting URL: https://wordwall.net/

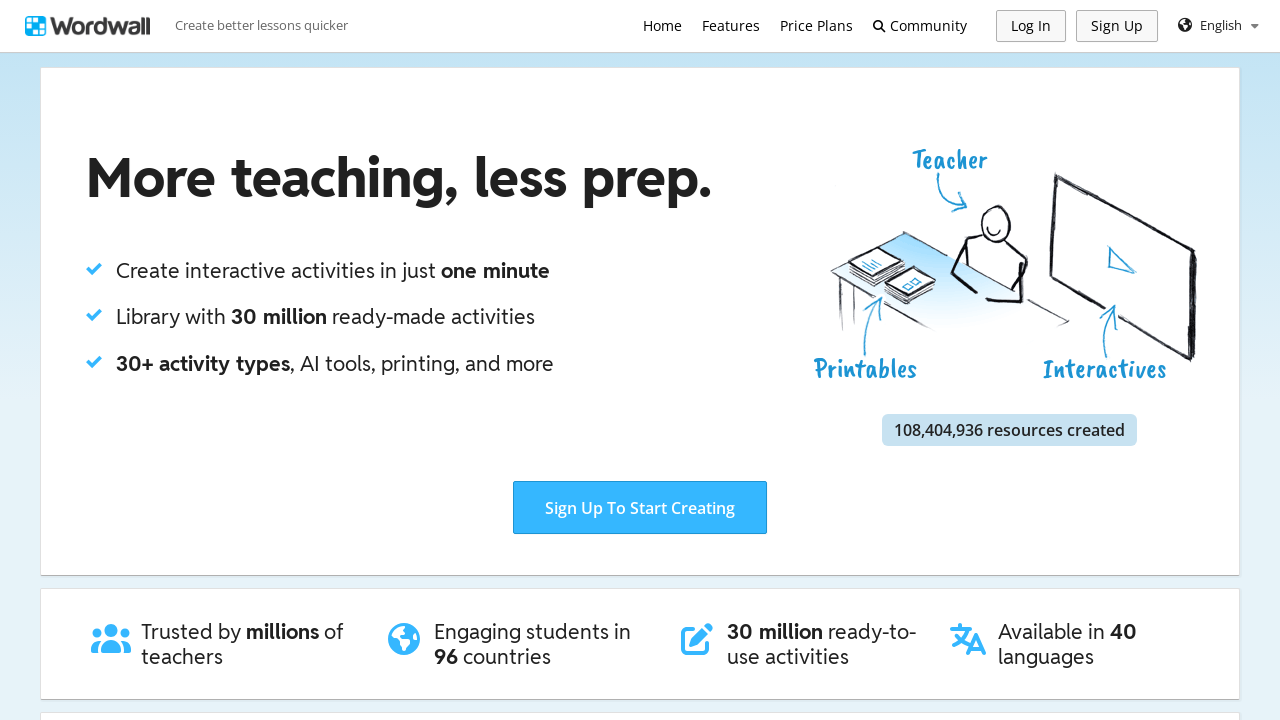

Navigated to Wordwall homepage
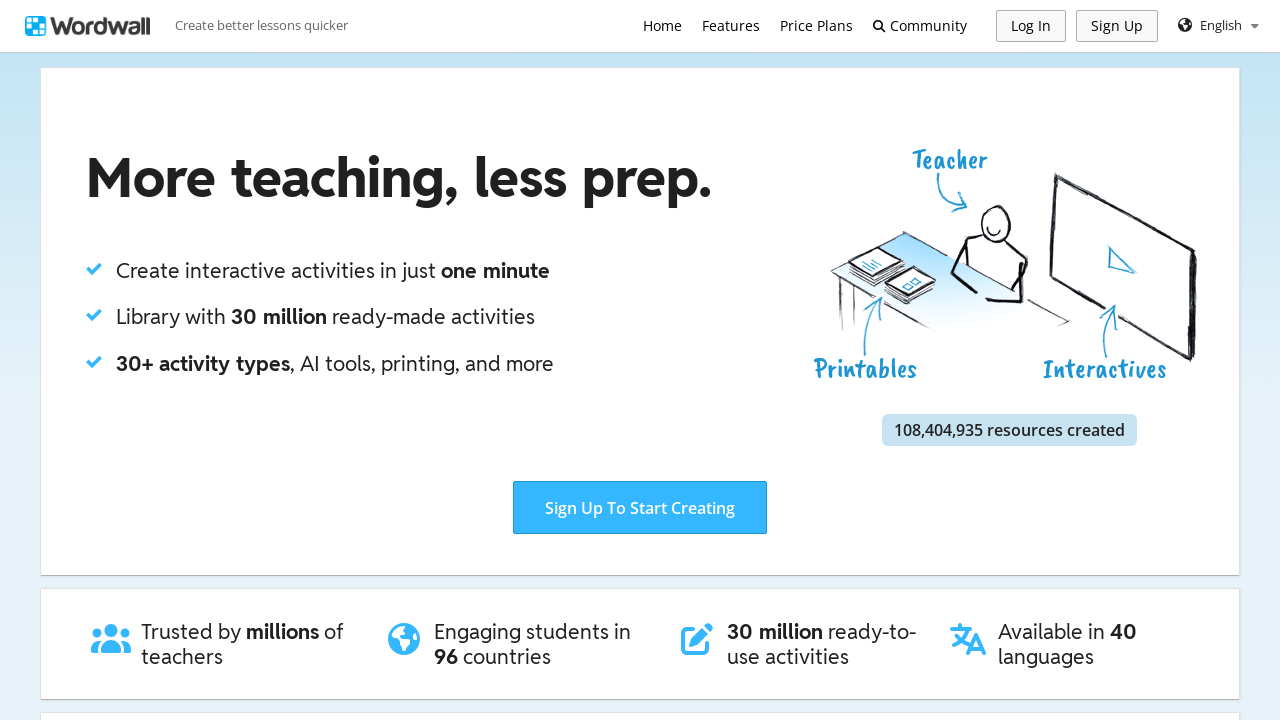

Page loaded and DOM content ready
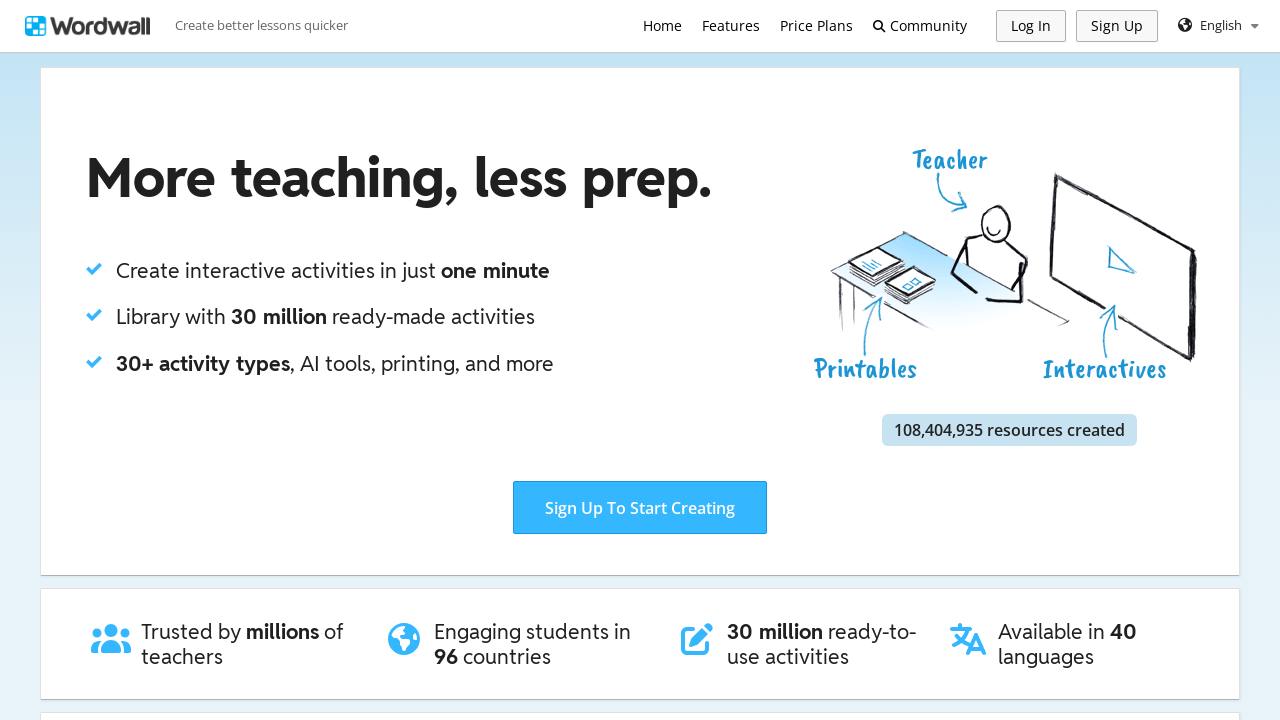

Verified page title matches expected value: 'Wordwall | Create better lessons quicker'
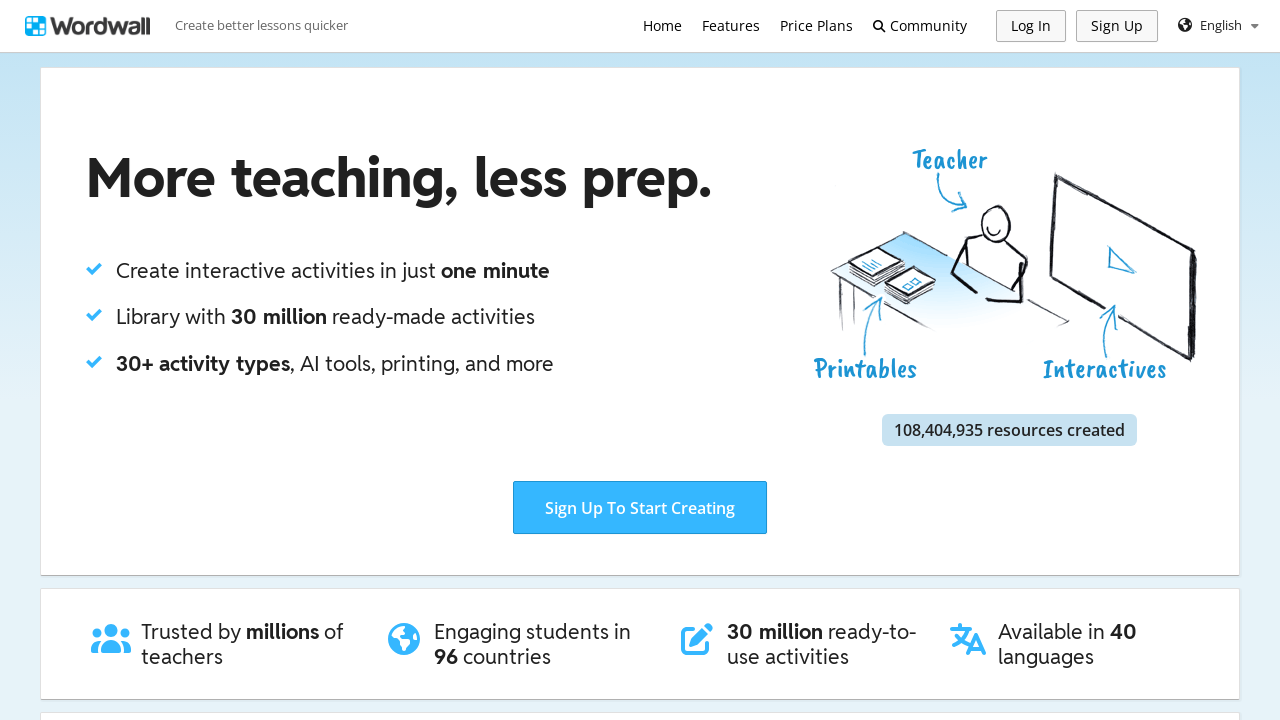

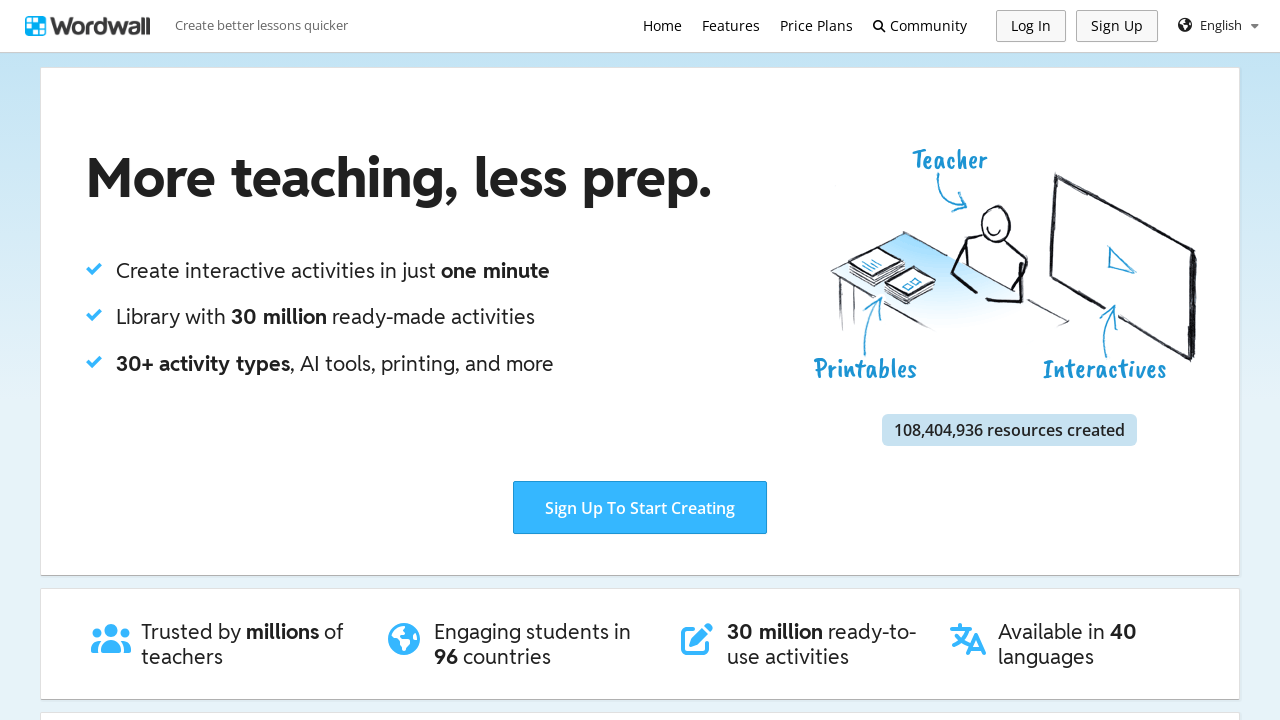